Tests drag and drop functionality within an iframe by dragging an element from source to target

Starting URL: https://jqueryui.com/droppable/

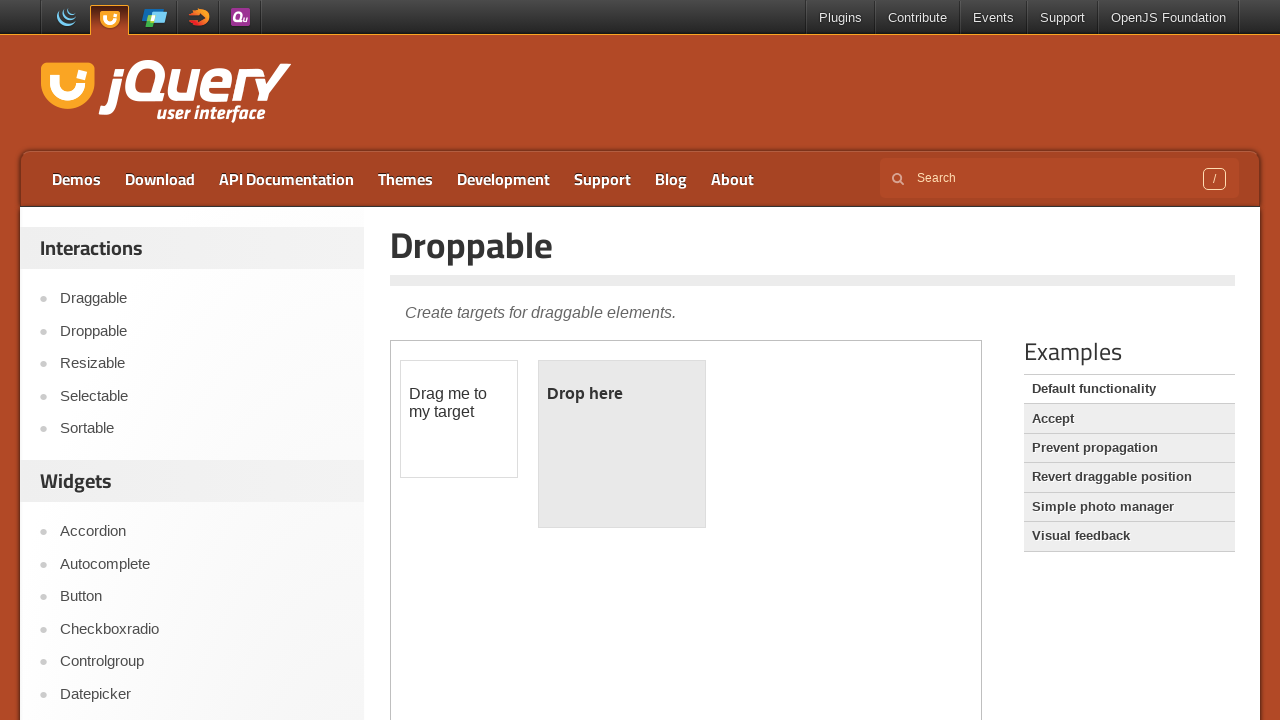

Navigated to jQuery UI droppable demo page
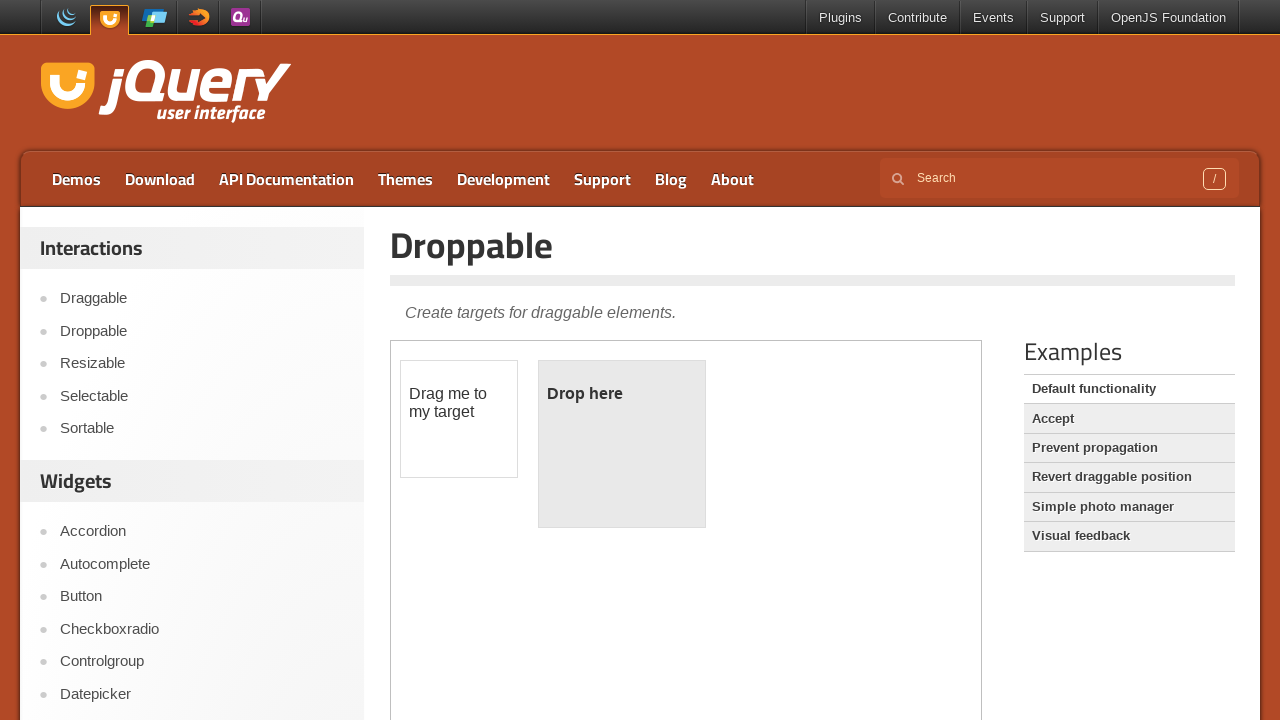

Located the iframe containing the drag and drop demo
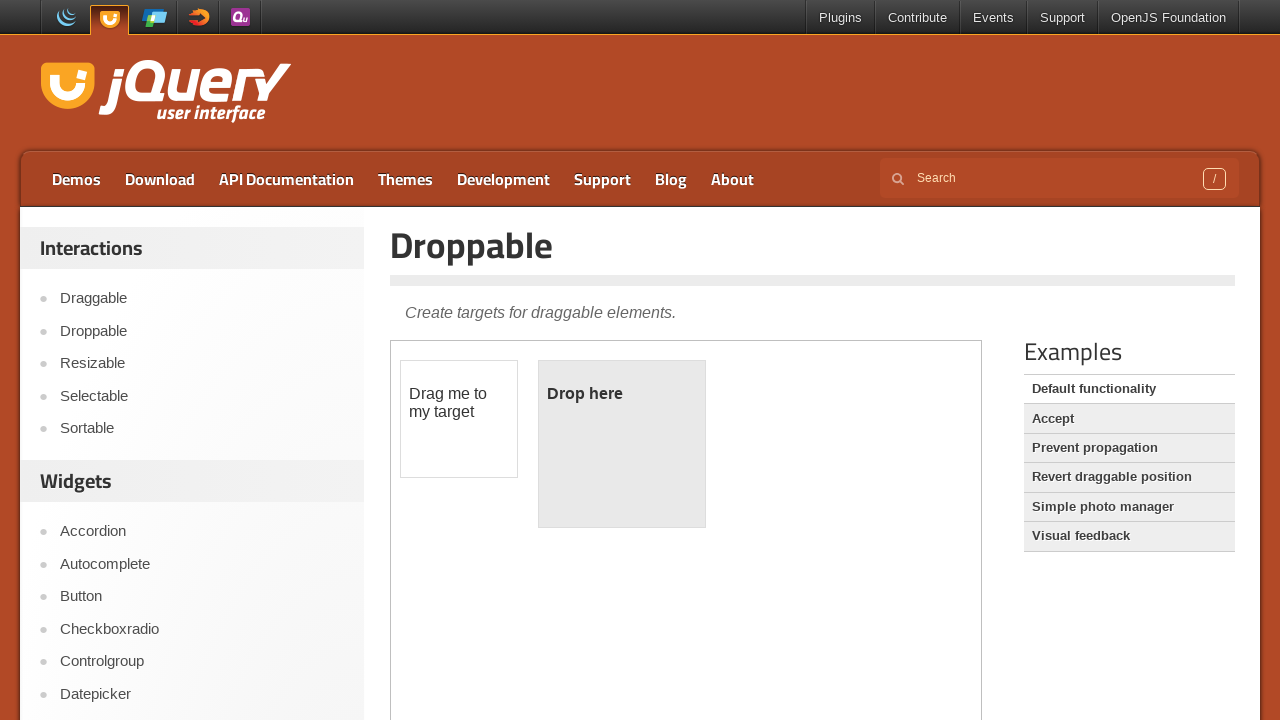

Located the draggable source element
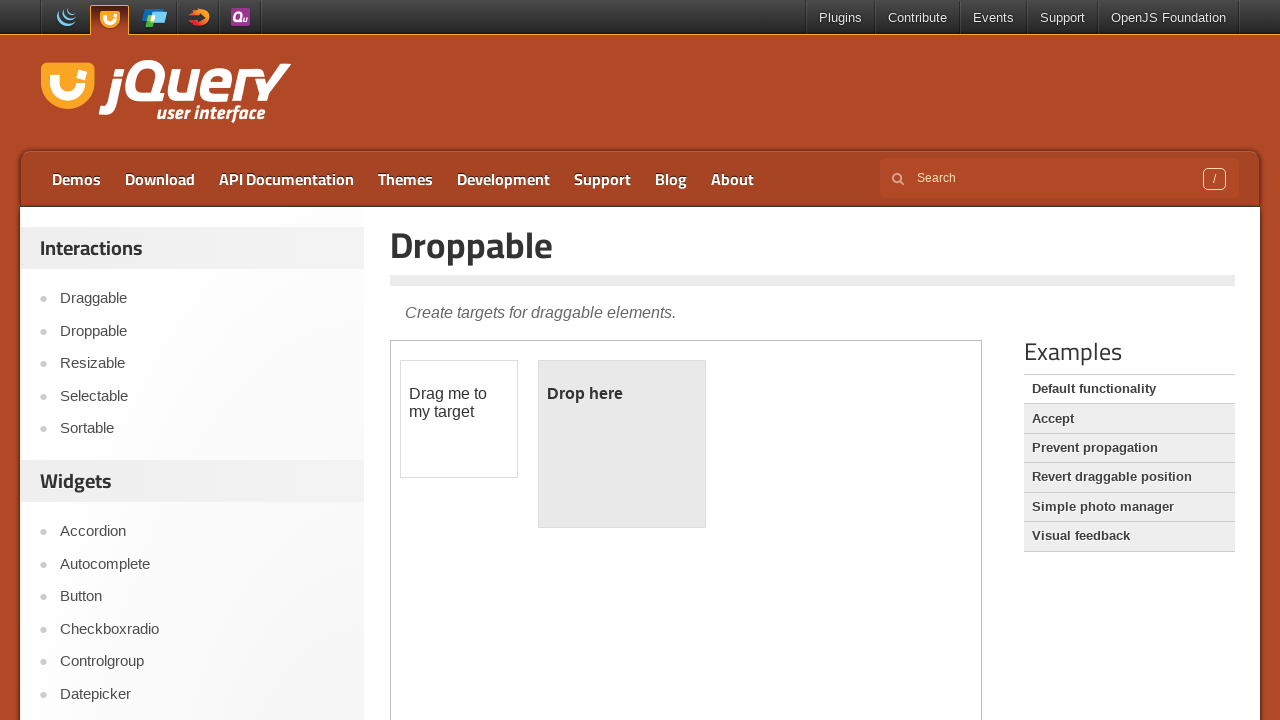

Located the droppable target element
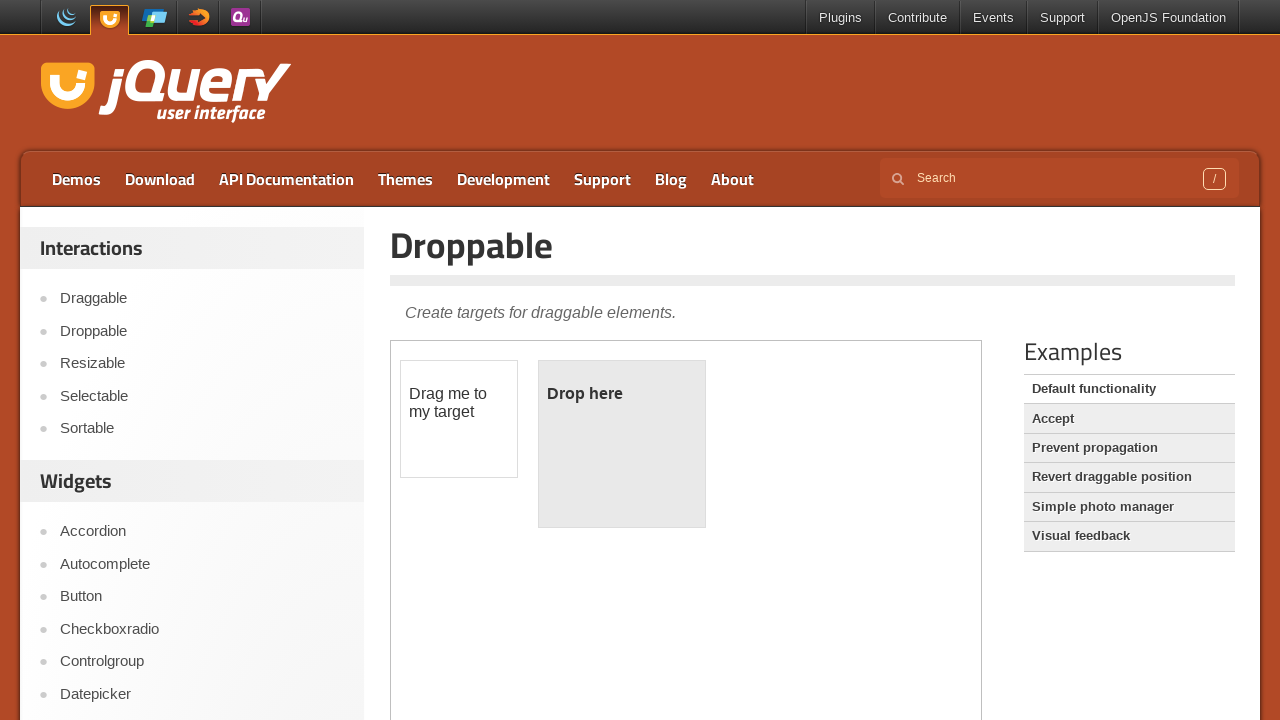

Dragged source element to target element at (622, 444)
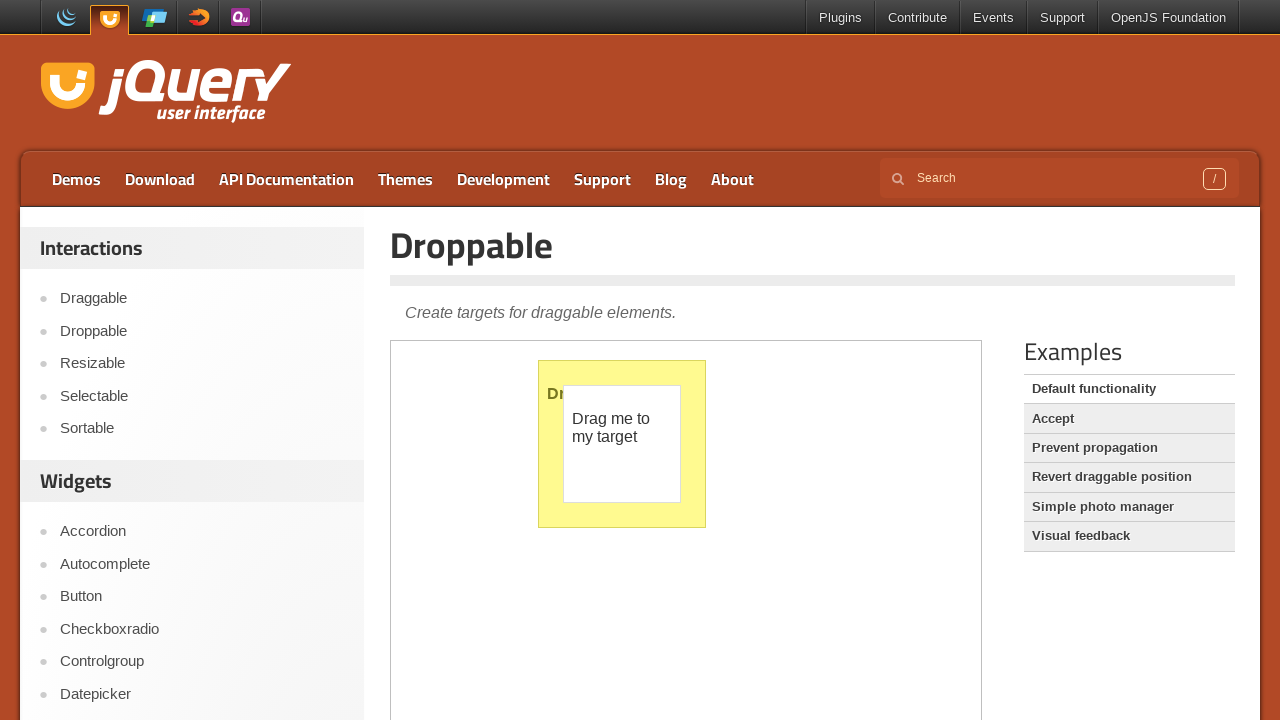

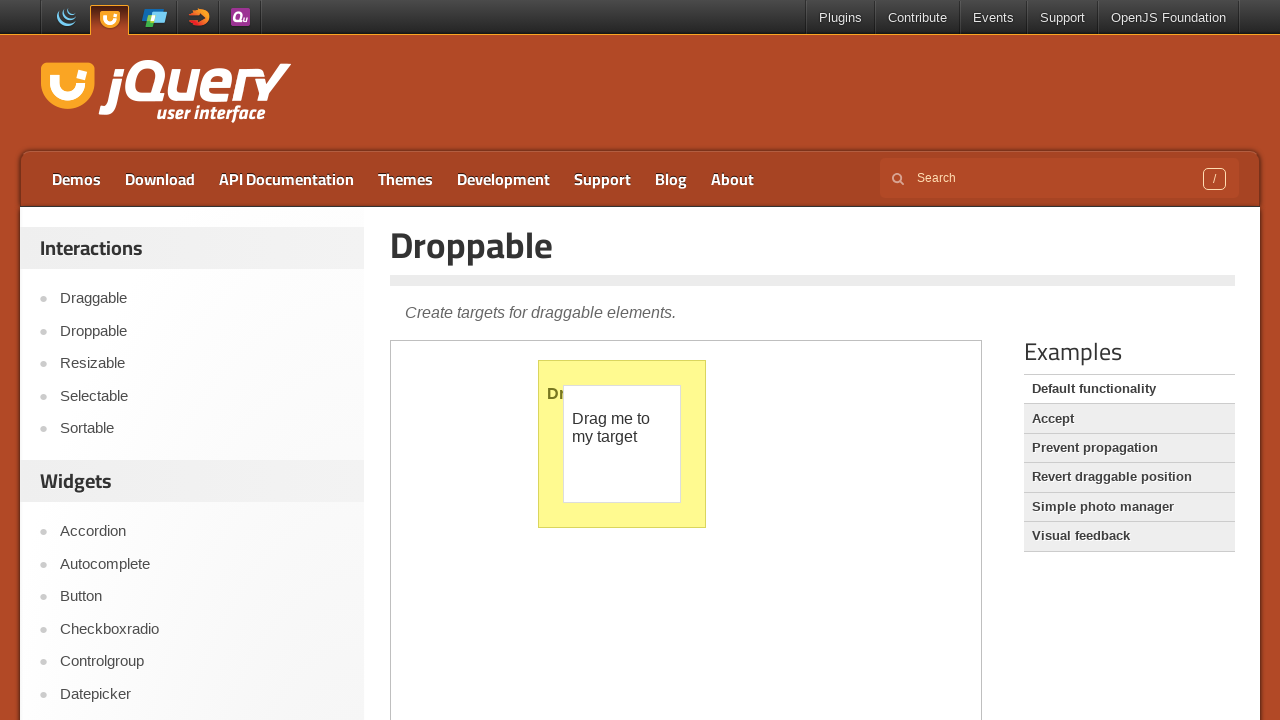